Tests a text box form by filling in full name, email, current address, and permanent address fields, then submitting the form and verifying the page contains expected text.

Starting URL: https://demoqa.com/text-box

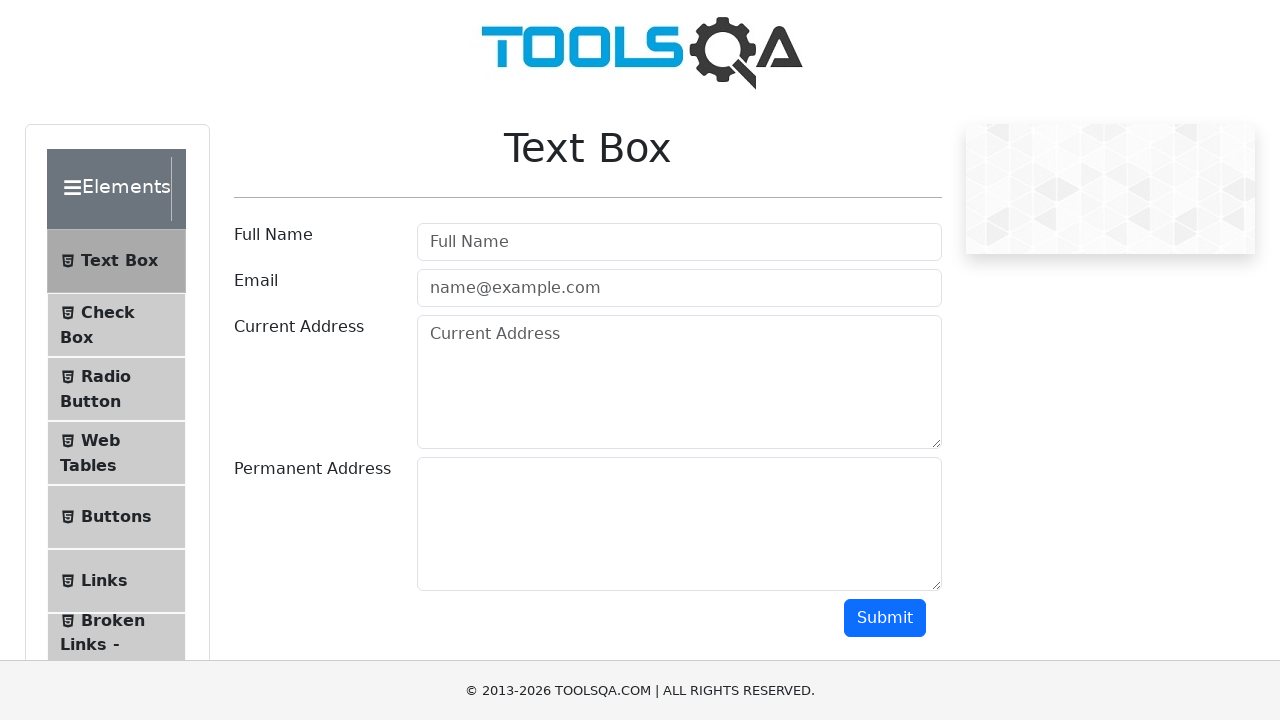

Filled Full Name field with 'Juan Cruz' on #userName
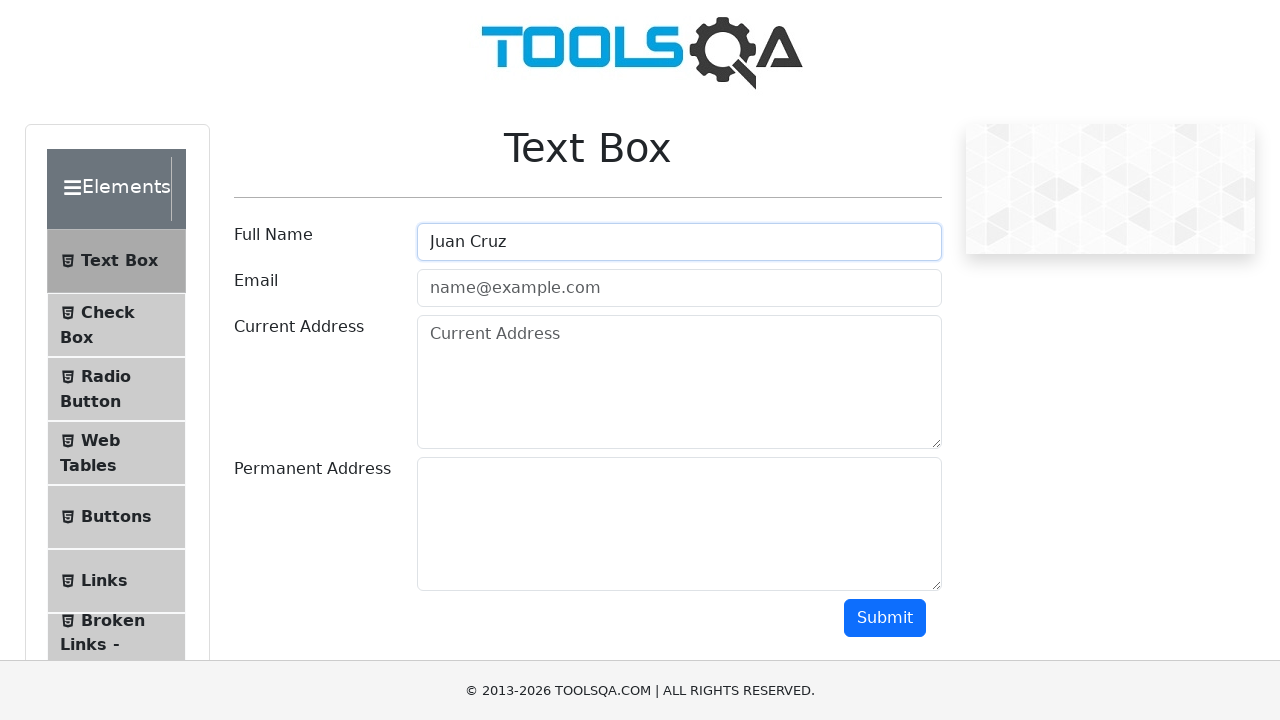

Filled Email field with 'juancmouhape@gmail.com' on #userEmail
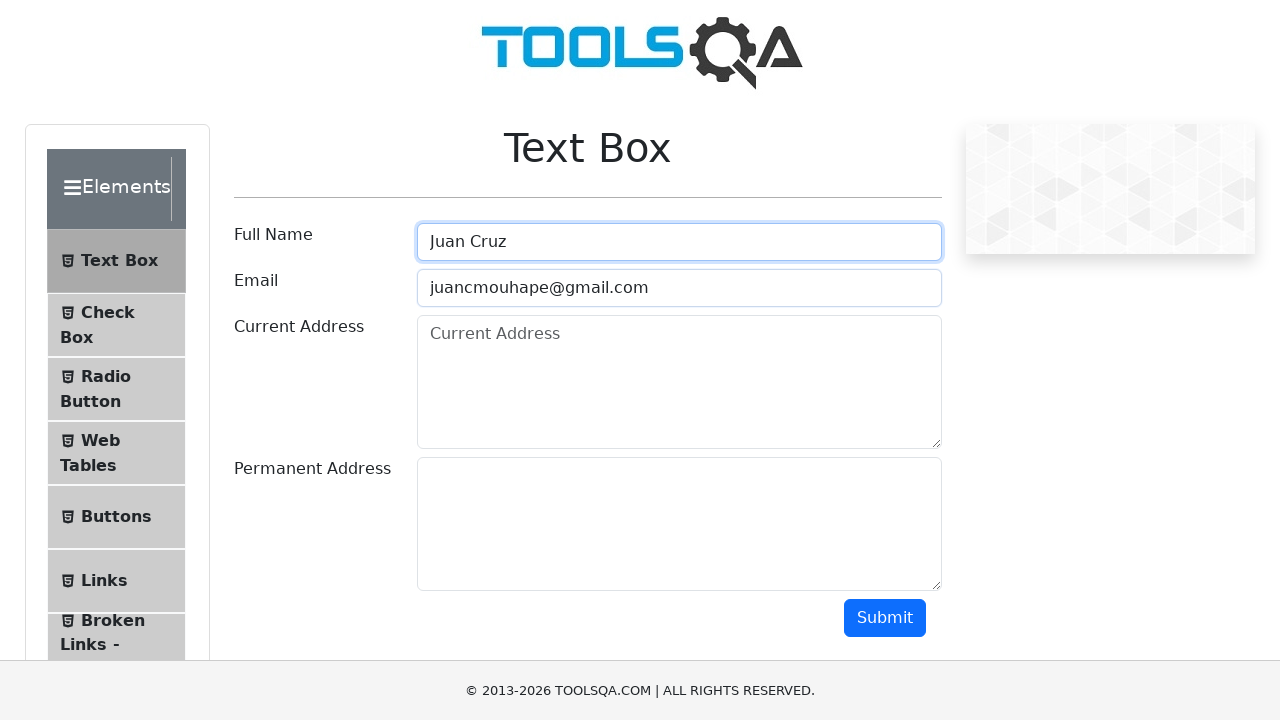

Filled Current Address field with 'Dir uno' on #currentAddress
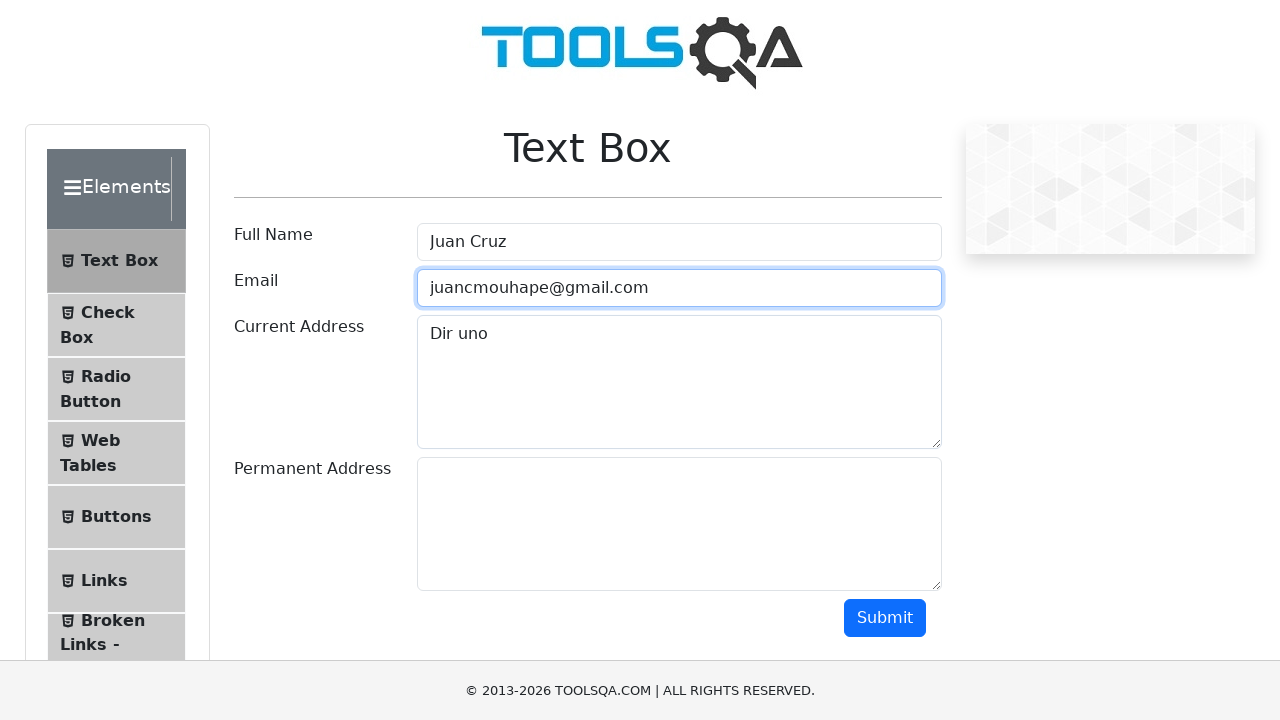

Filled Permanent Address field with 'Dir dos' on #permanentAddress
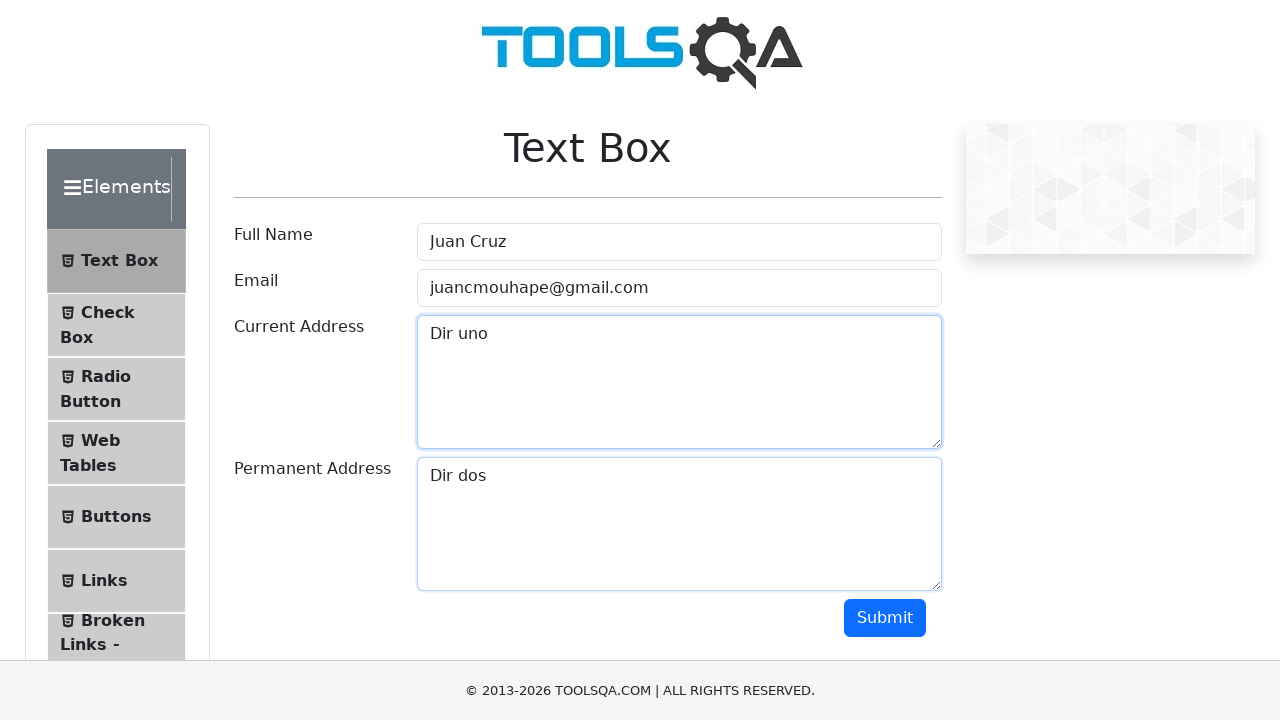

Scrolled down to reveal submit button
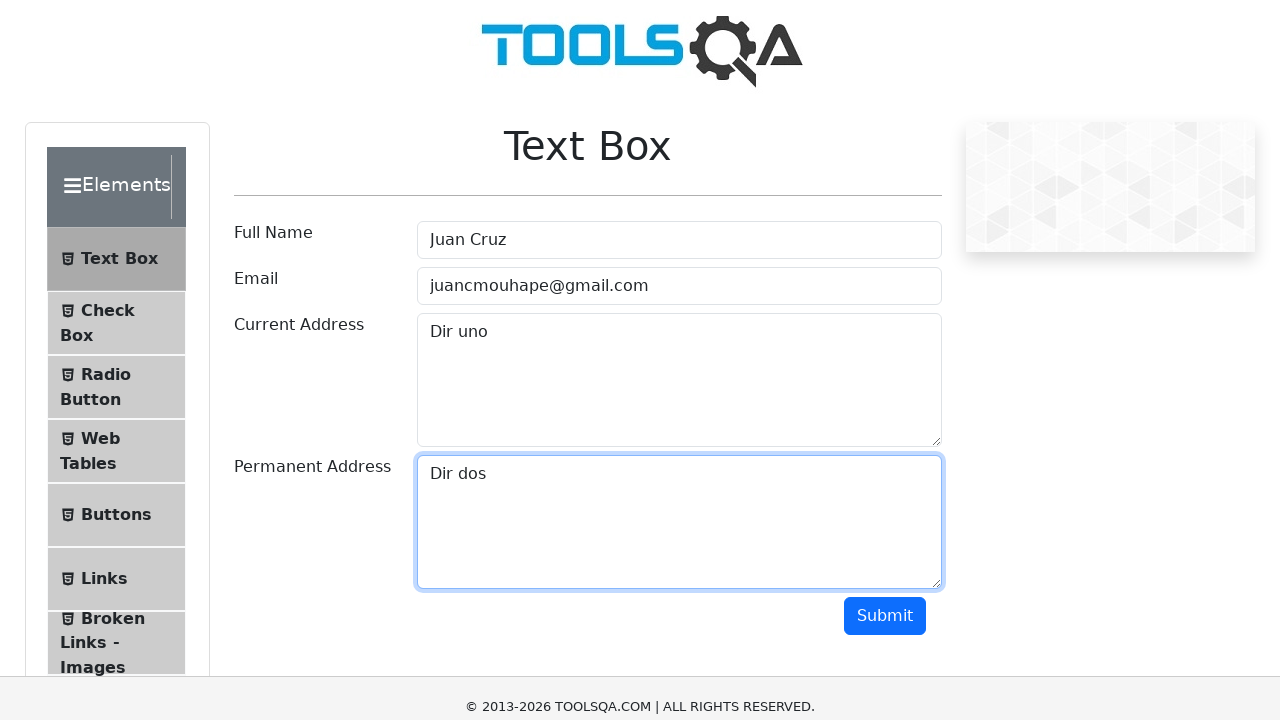

Clicked the Submit button at (885, 378) on #submit
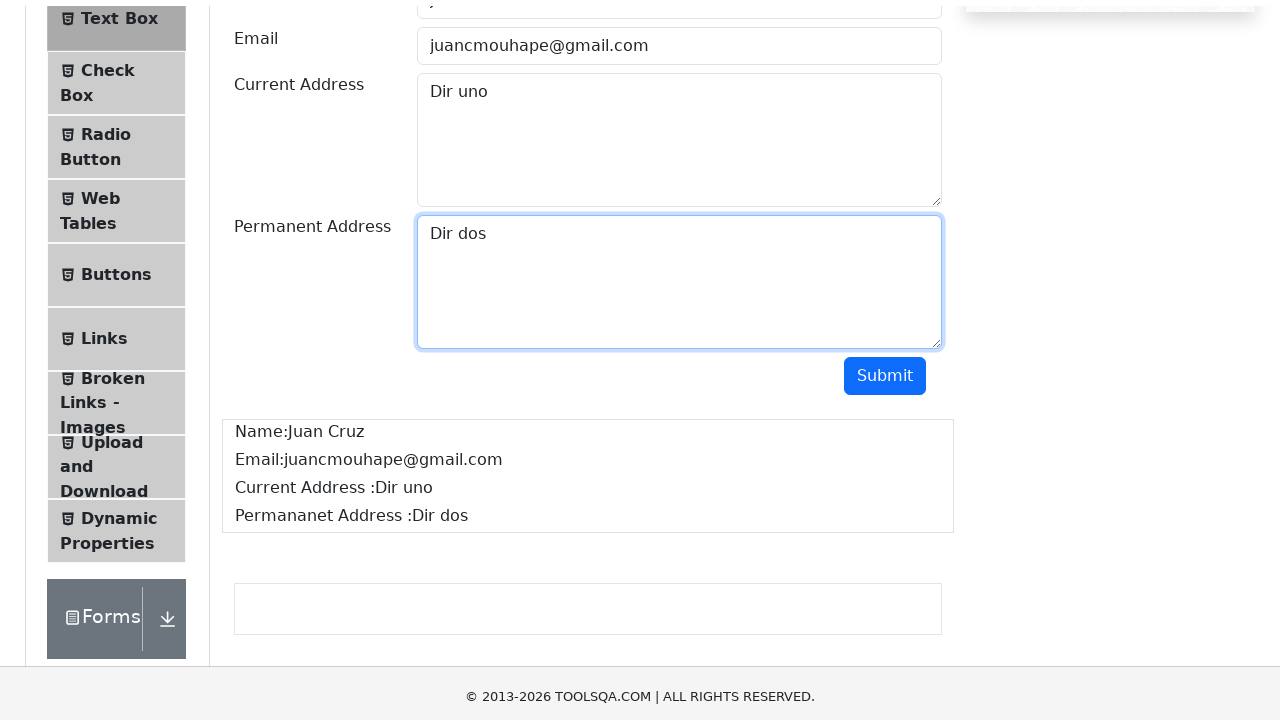

Verified output section appeared with submitted form data
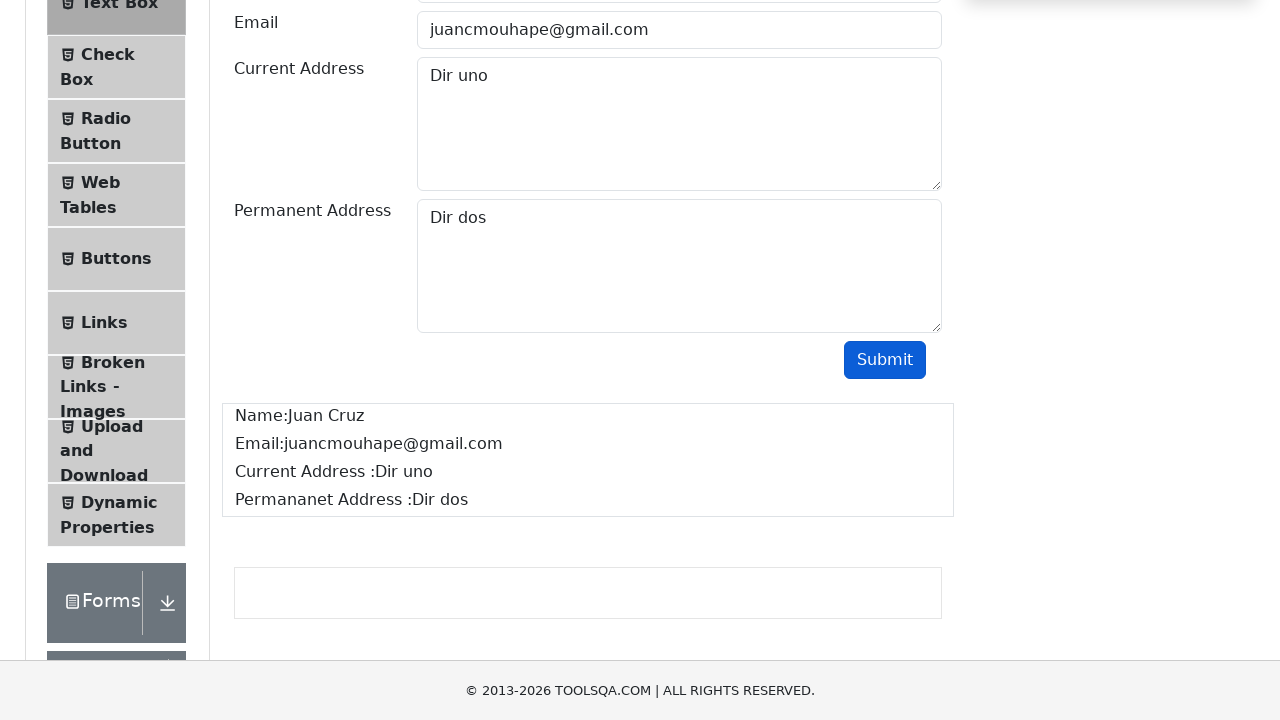

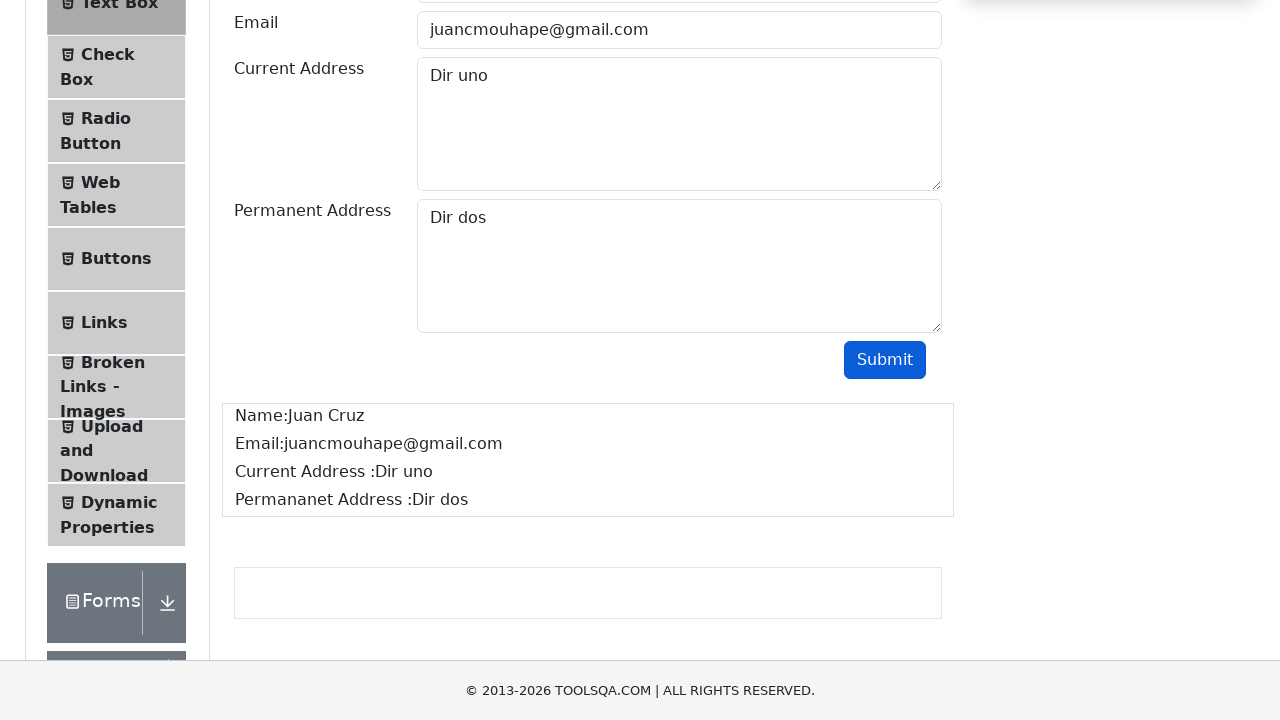